Tests explicit wait by clicking a button and waiting for content to become visible

Starting URL: http://the-internet.herokuapp.com/dynamic_loading/2

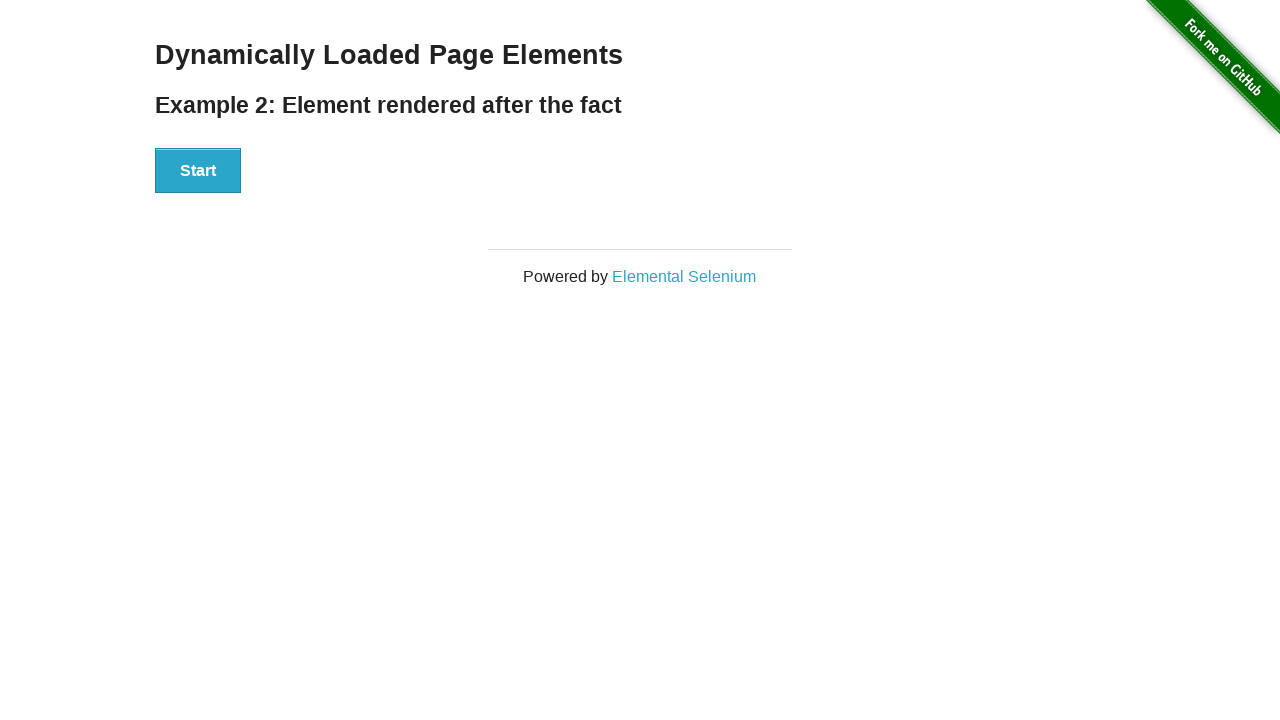

Clicked the Start button to trigger dynamic loading at (198, 171) on xpath=//*[@id='start']/button
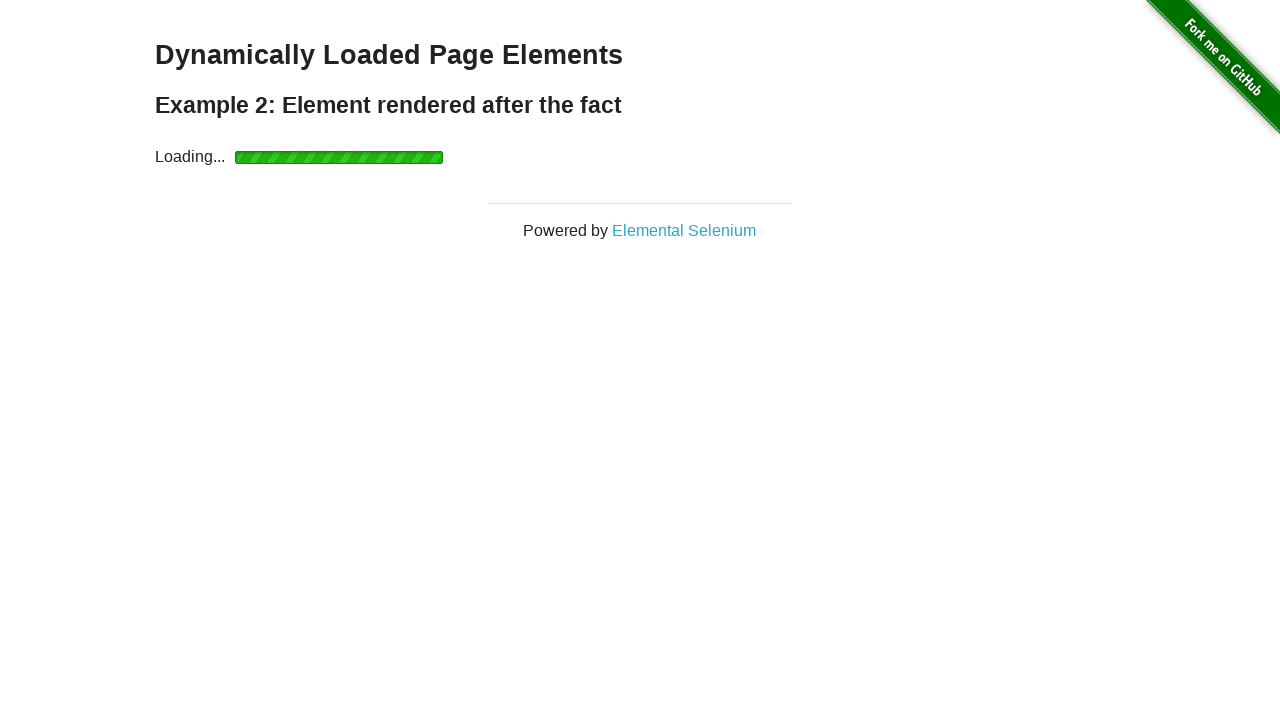

Waited for 'Hello World!' text to become visible
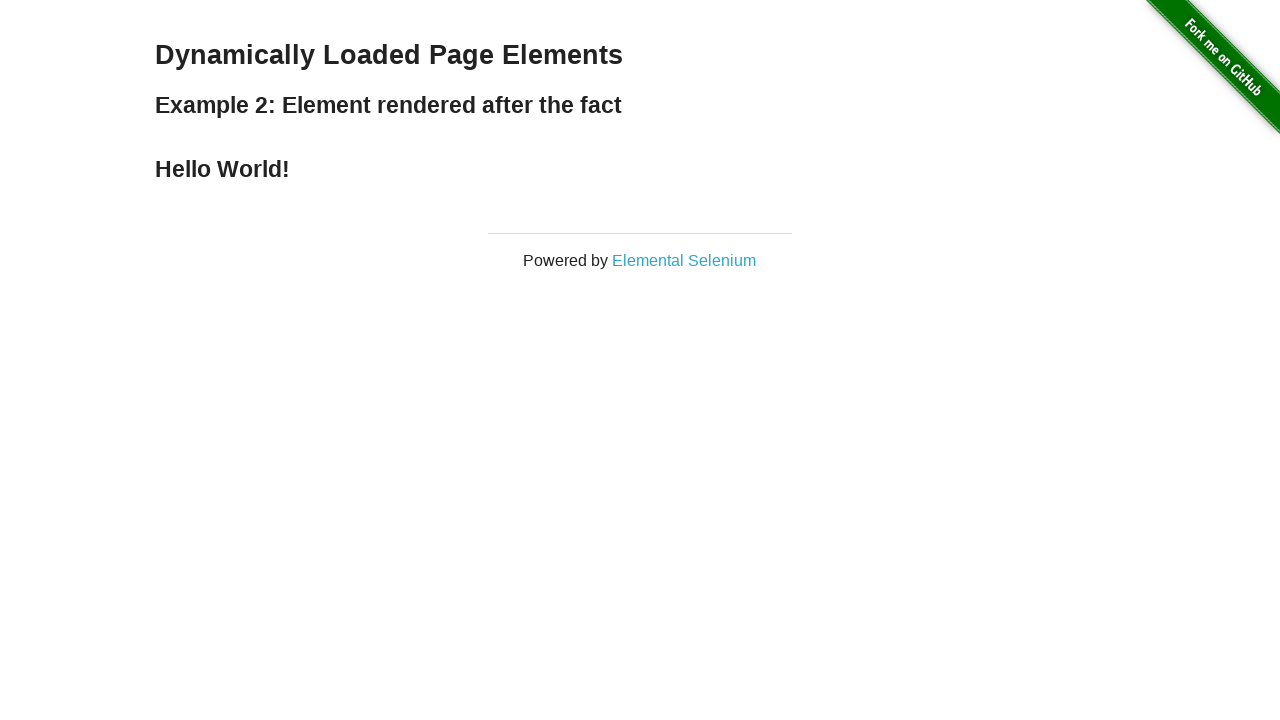

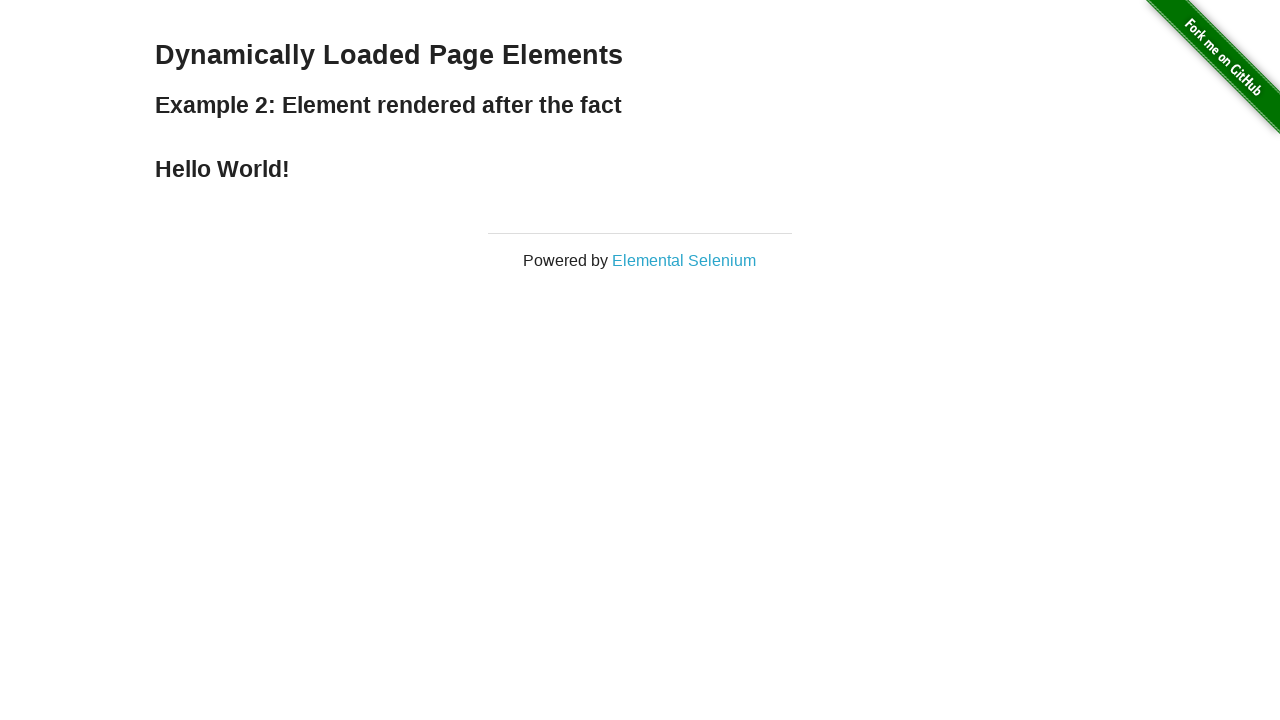